Verifies that the OpenCart store homepage loads correctly by navigating to the base URL and checking that the page loads successfully.

Starting URL: https://naveenautomationlabs.com/opencart

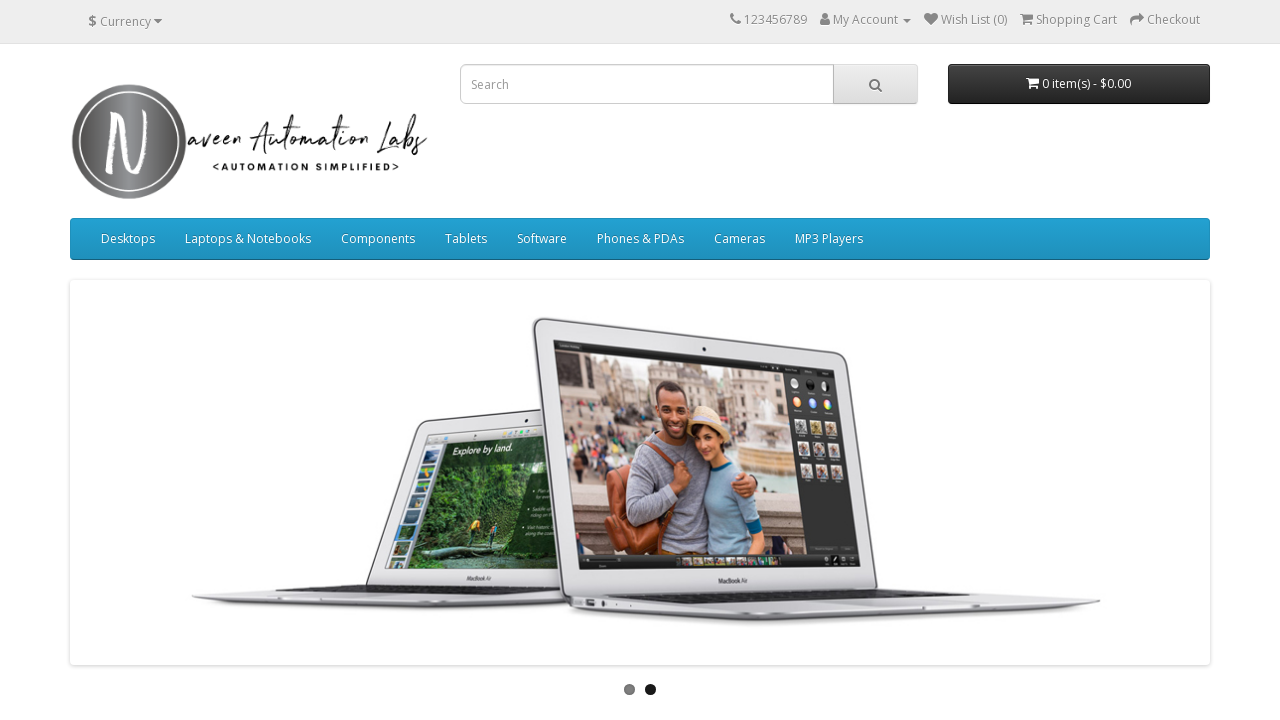

Waited for page to load (domcontentloaded state)
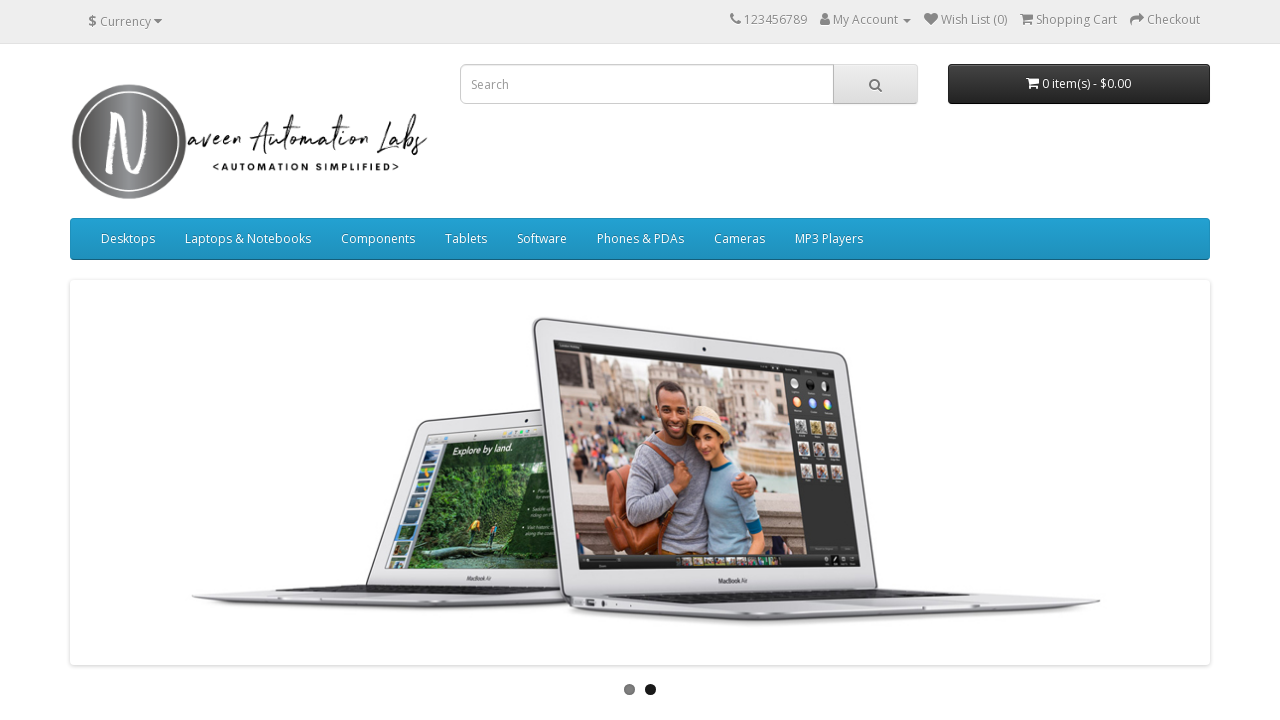

Verified body element exists on OpenCart homepage
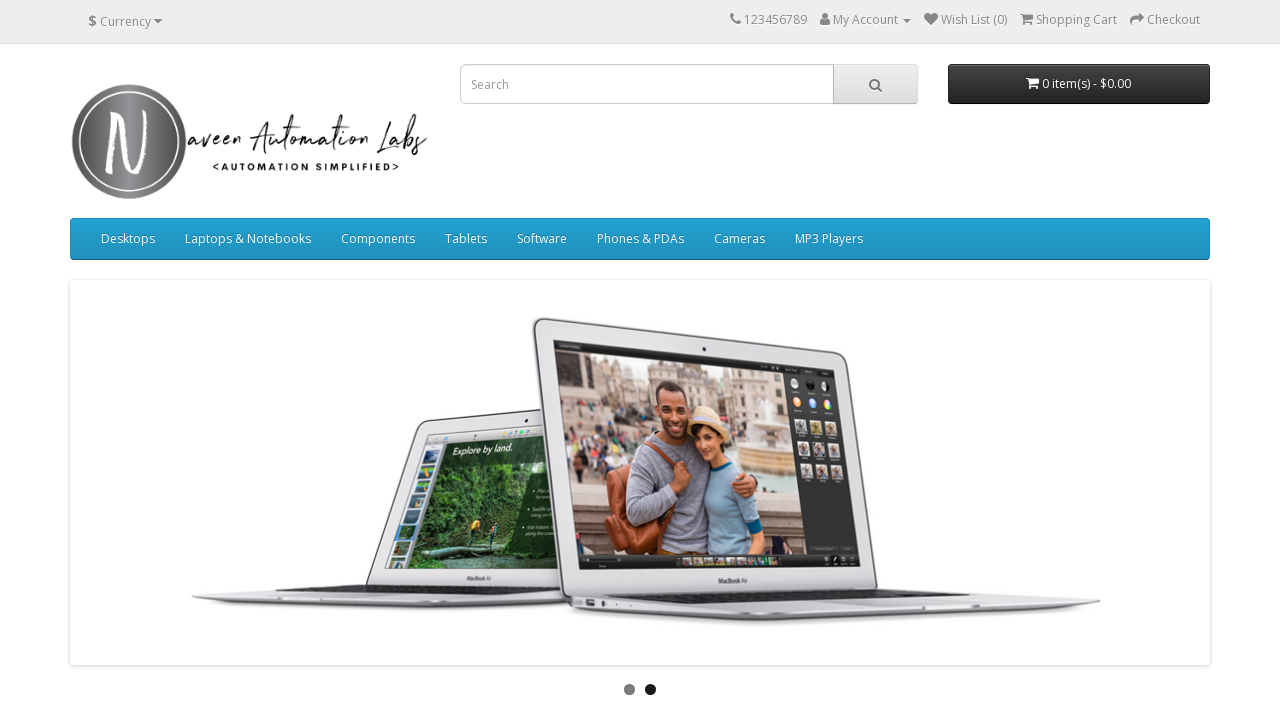

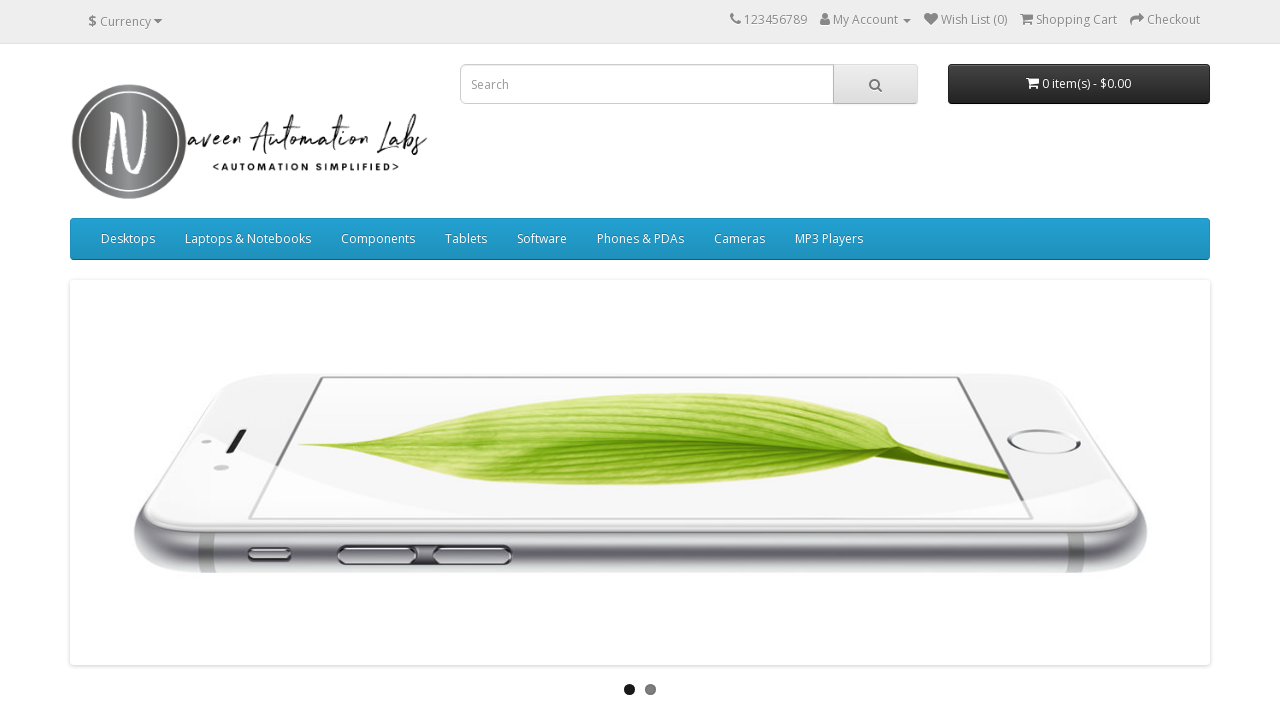